Tests dynamic controls functionality by checking the state of a text input field, clicking a toggle button to enable it, and verifying the state change

Starting URL: https://v1.training-support.net/selenium/dynamic-controls

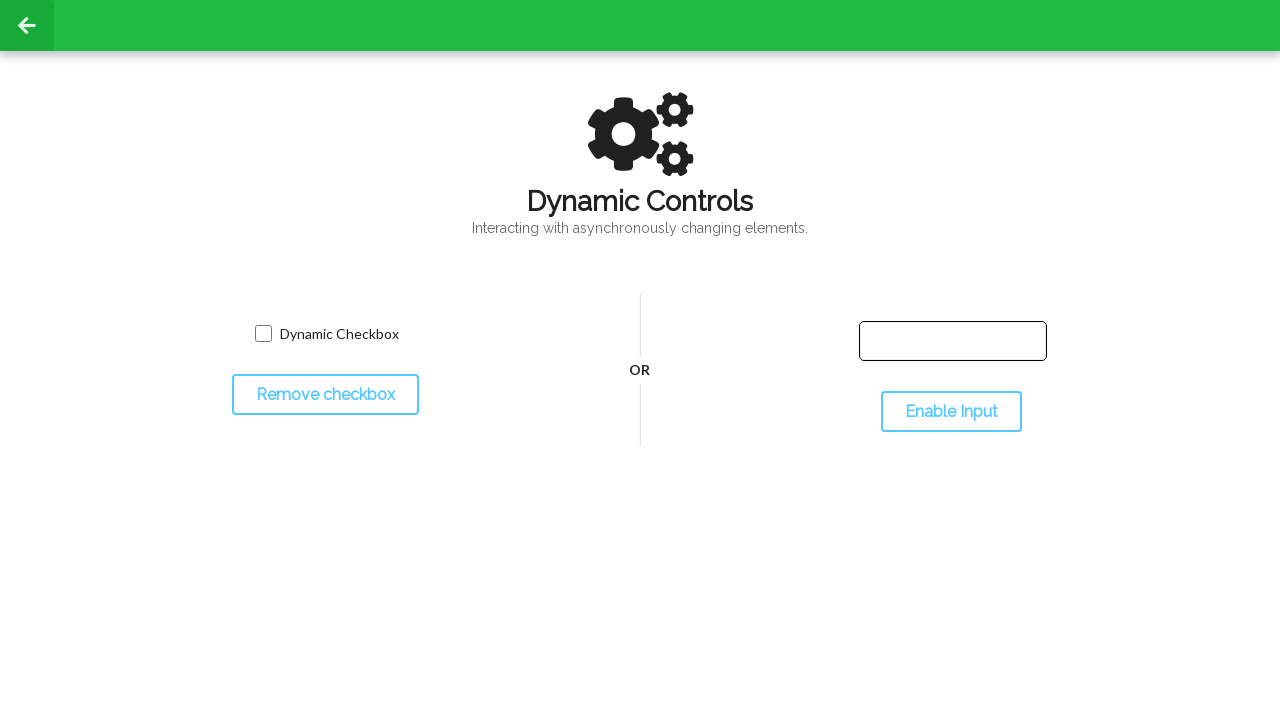

Text input field is present on the page
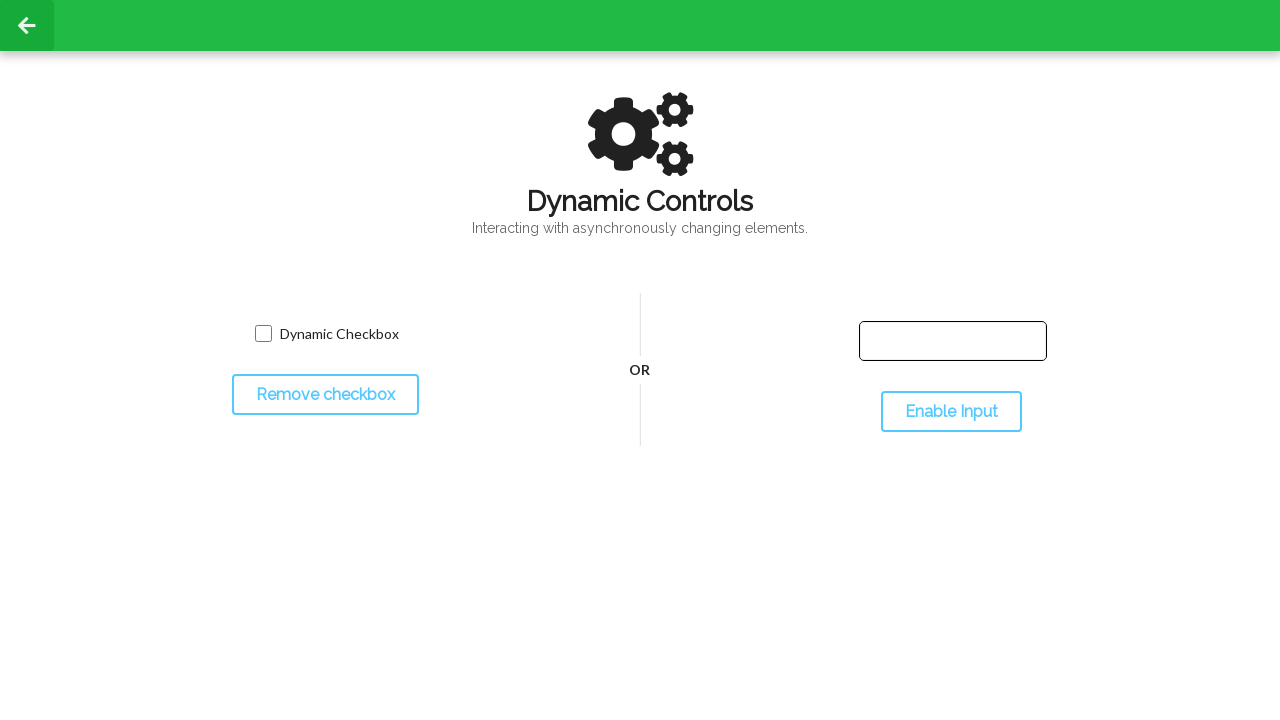

Clicked the toggle button to enable the input field at (951, 412) on #toggleInput
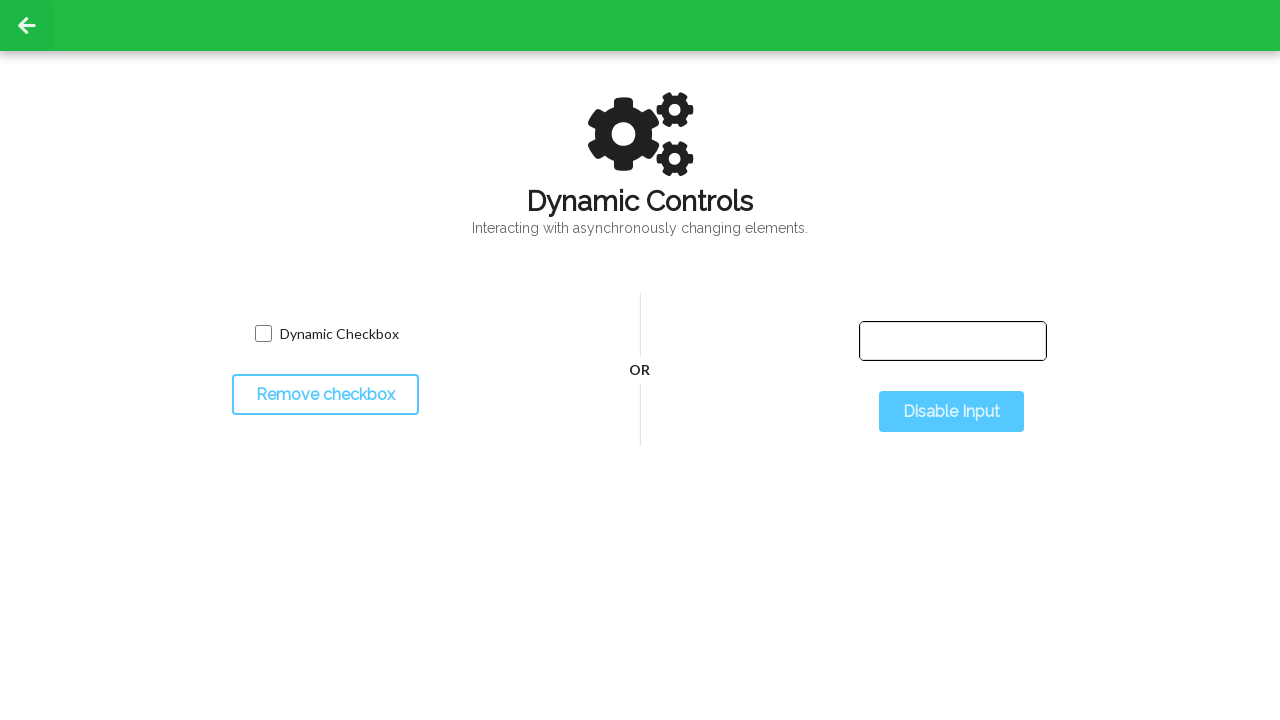

Input field state changed to enabled
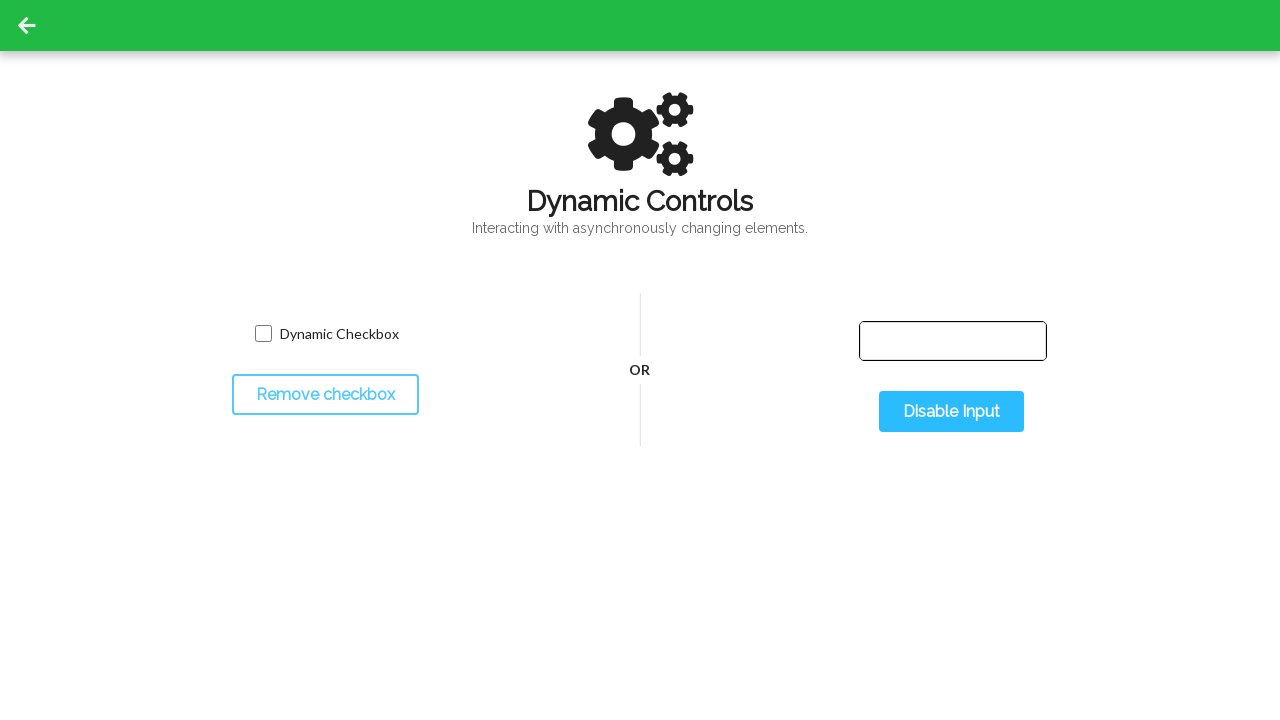

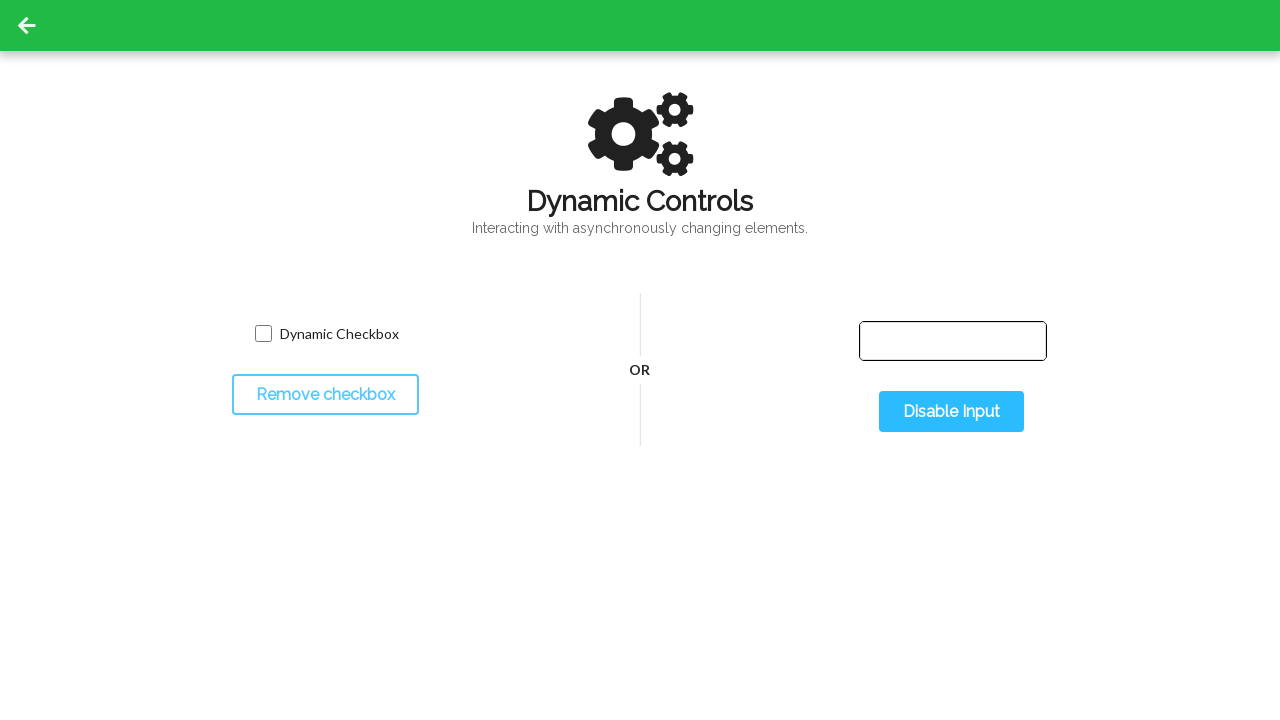